Tests various click interactions including regular click, right-click context menu, and double-click on different elements across two pages

Starting URL: https://www.leafground.com/menu.xhtml

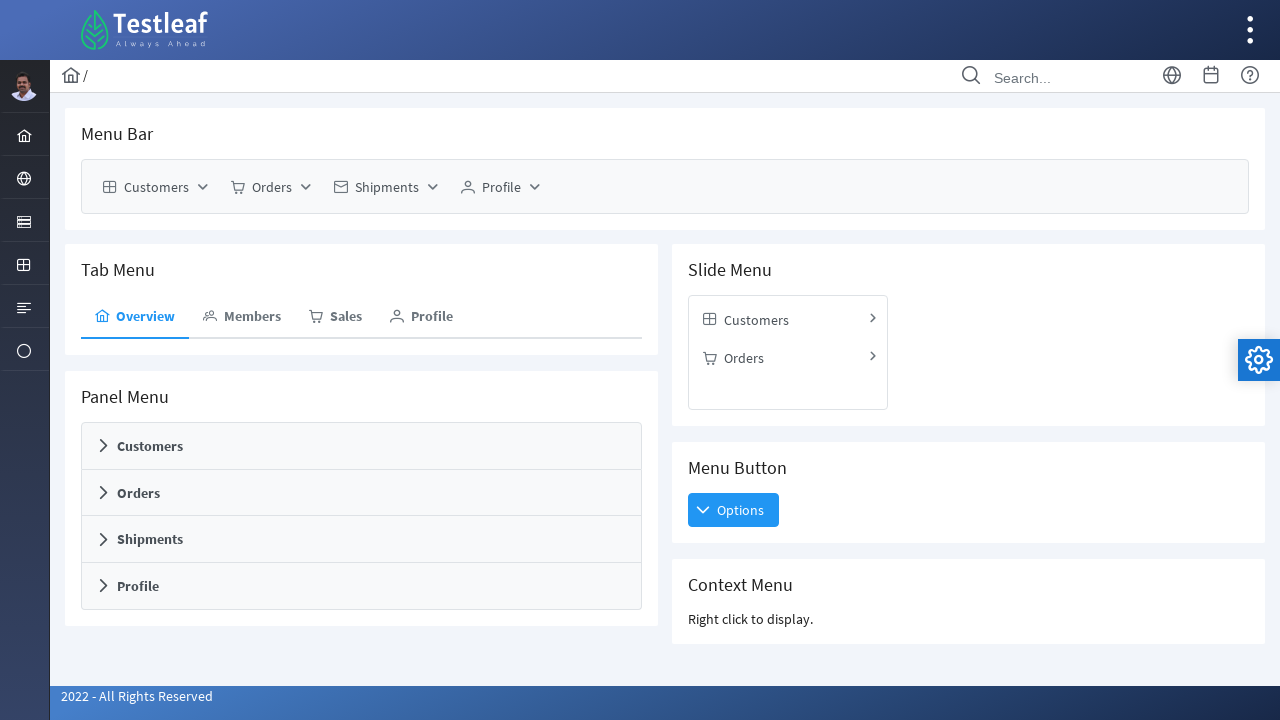

Clicked on Customers menu item at (156, 187) on xpath=//span[text()='Customers']
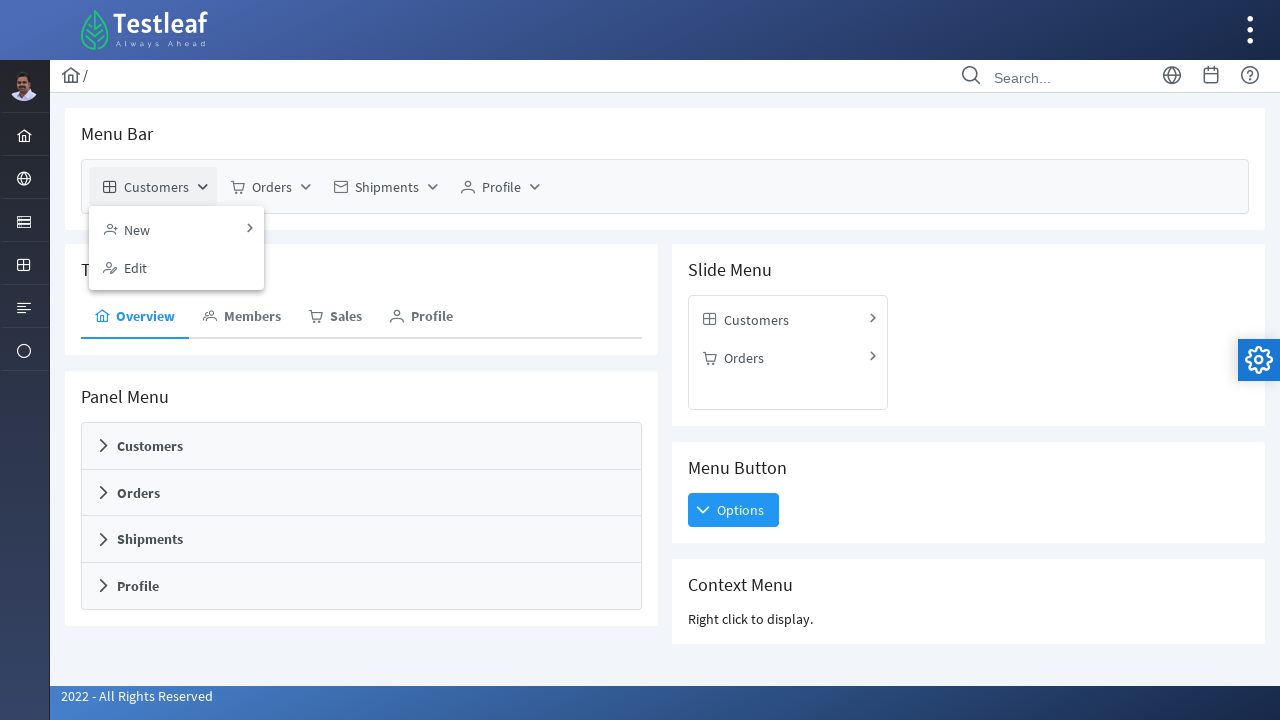

Right-clicked on Customers menu item to open context menu at (156, 187) on //span[text()='Customers']
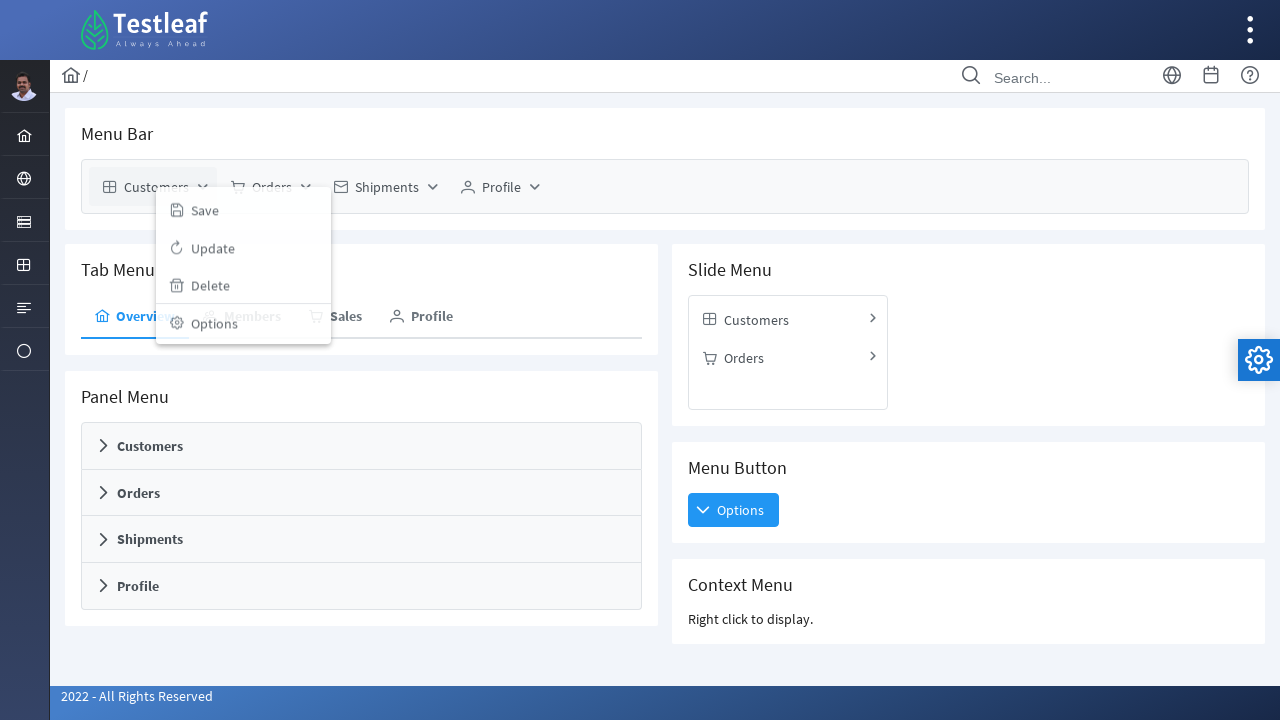

Navigated to dashboard page
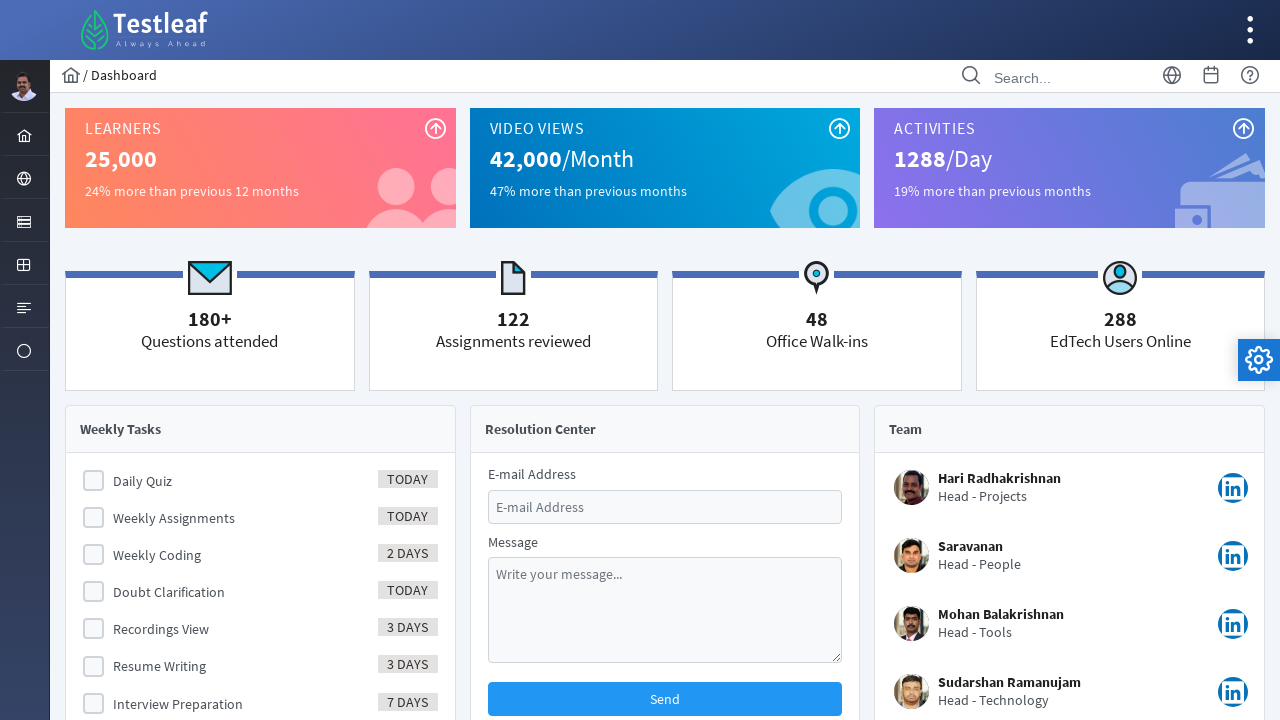

Double-clicked on Message label at (513, 541) on xpath=//label[text()='Message']
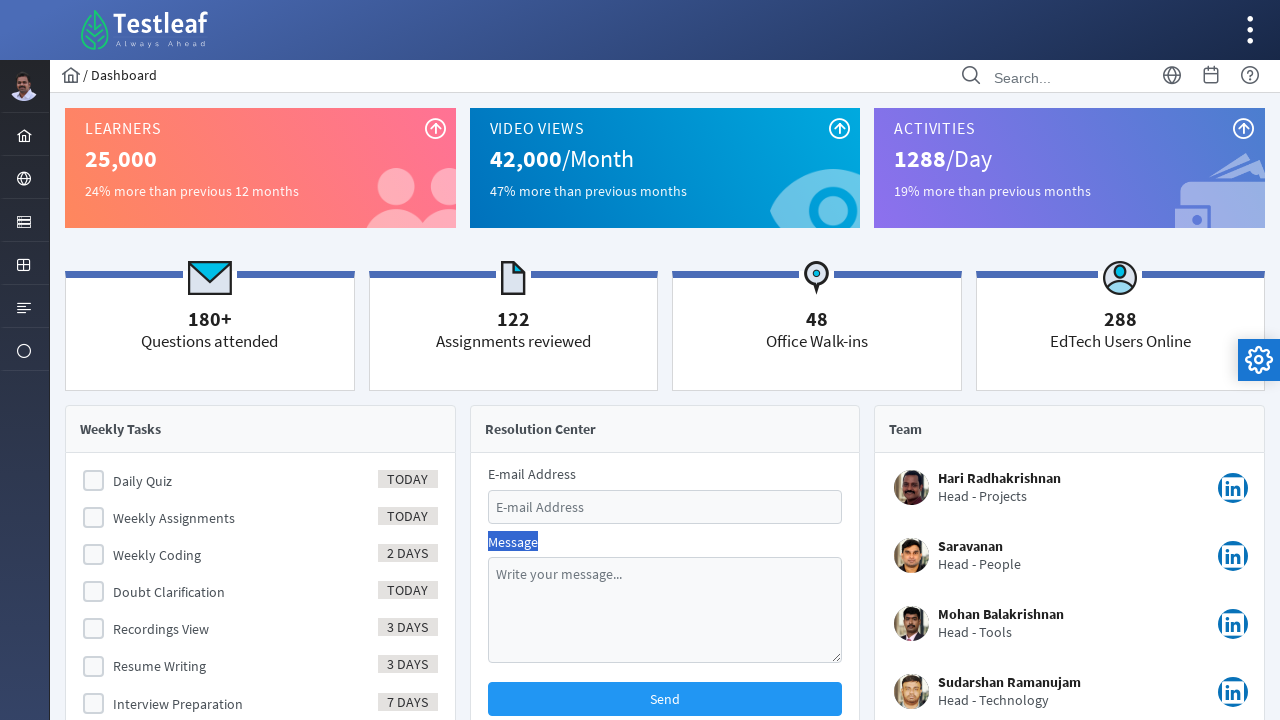

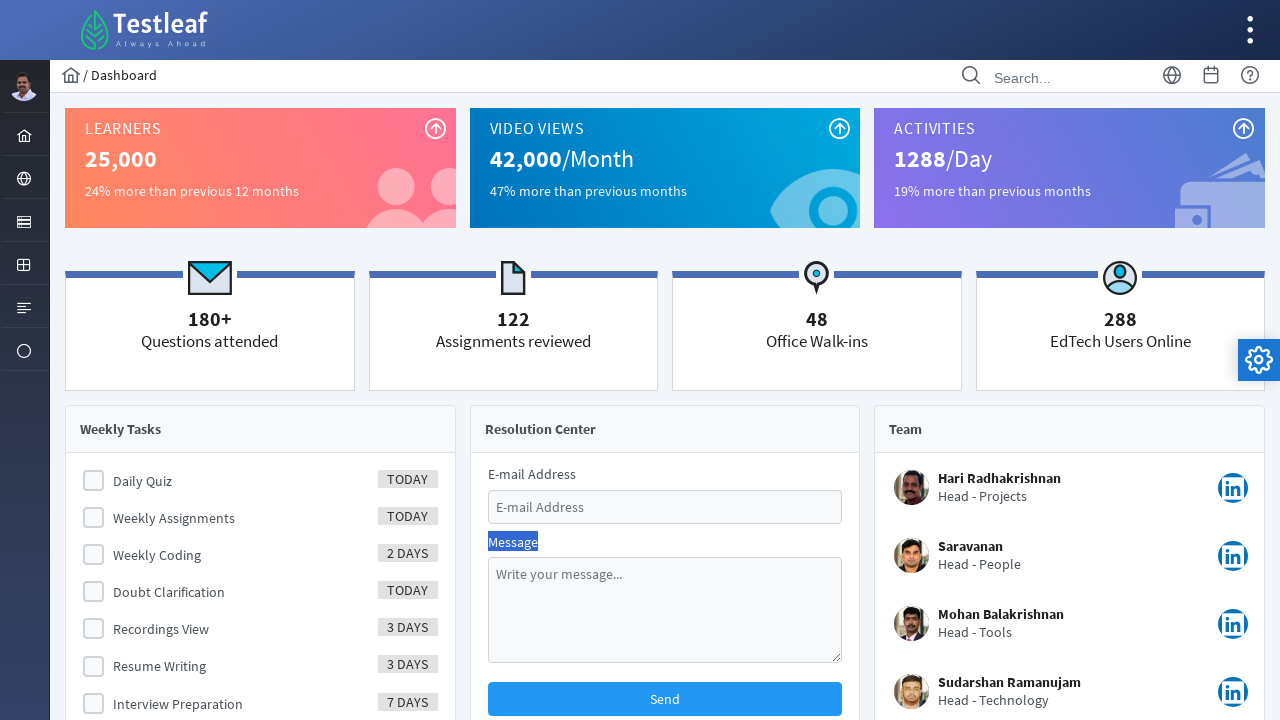